Tests the search functionality on Python.org by entering "pycon" as a search query and submitting the form to verify search results are returned.

Starting URL: https://www.python.org

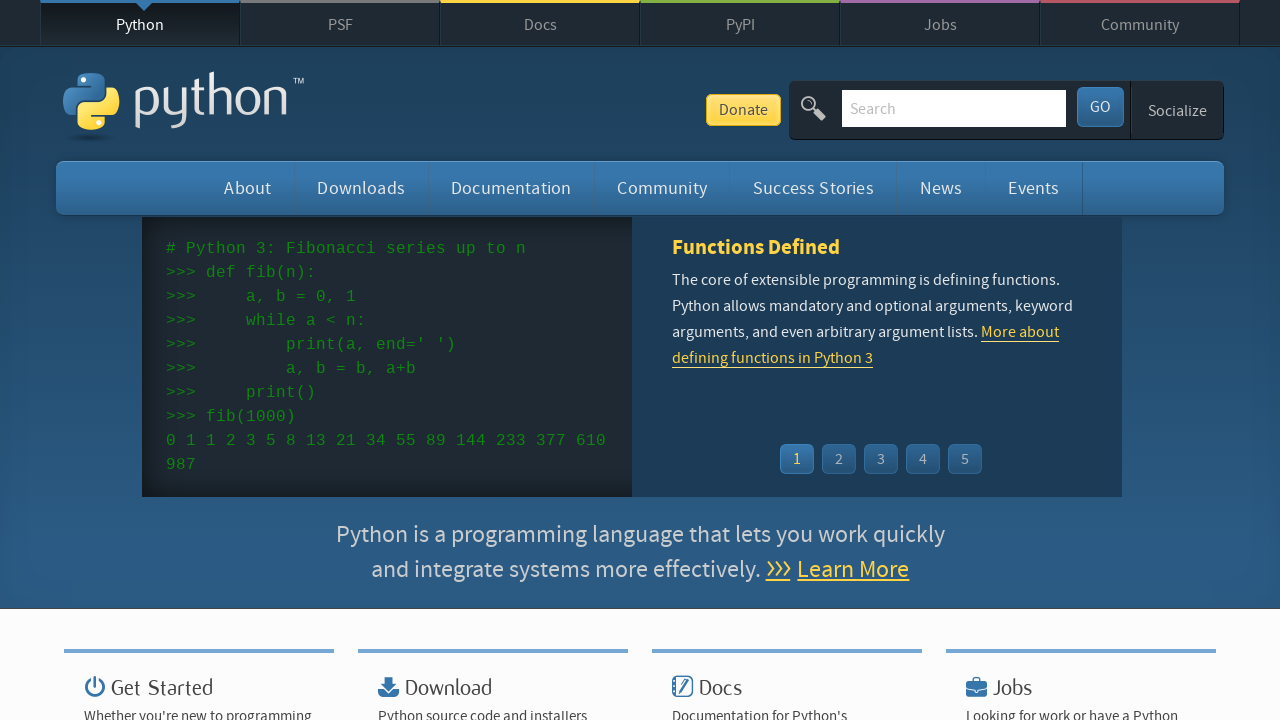

Verified page title contains 'Python'
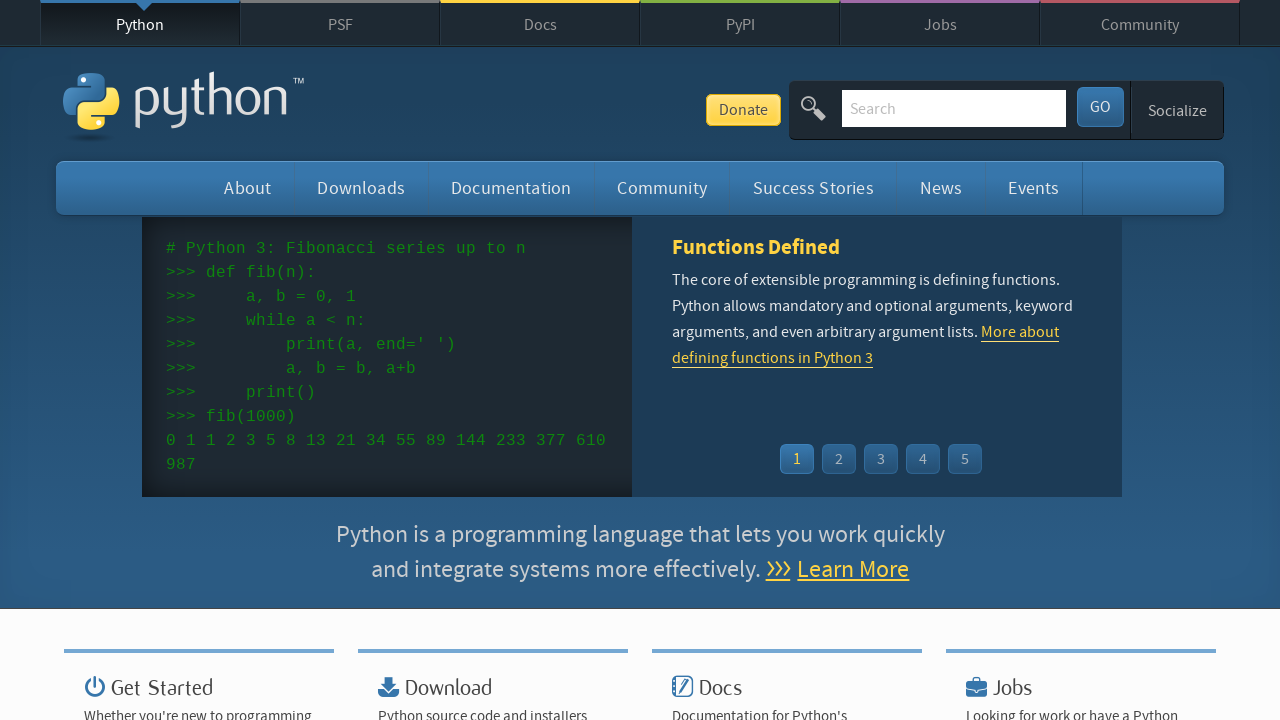

Filled search box with 'pycon' on input[name='q']
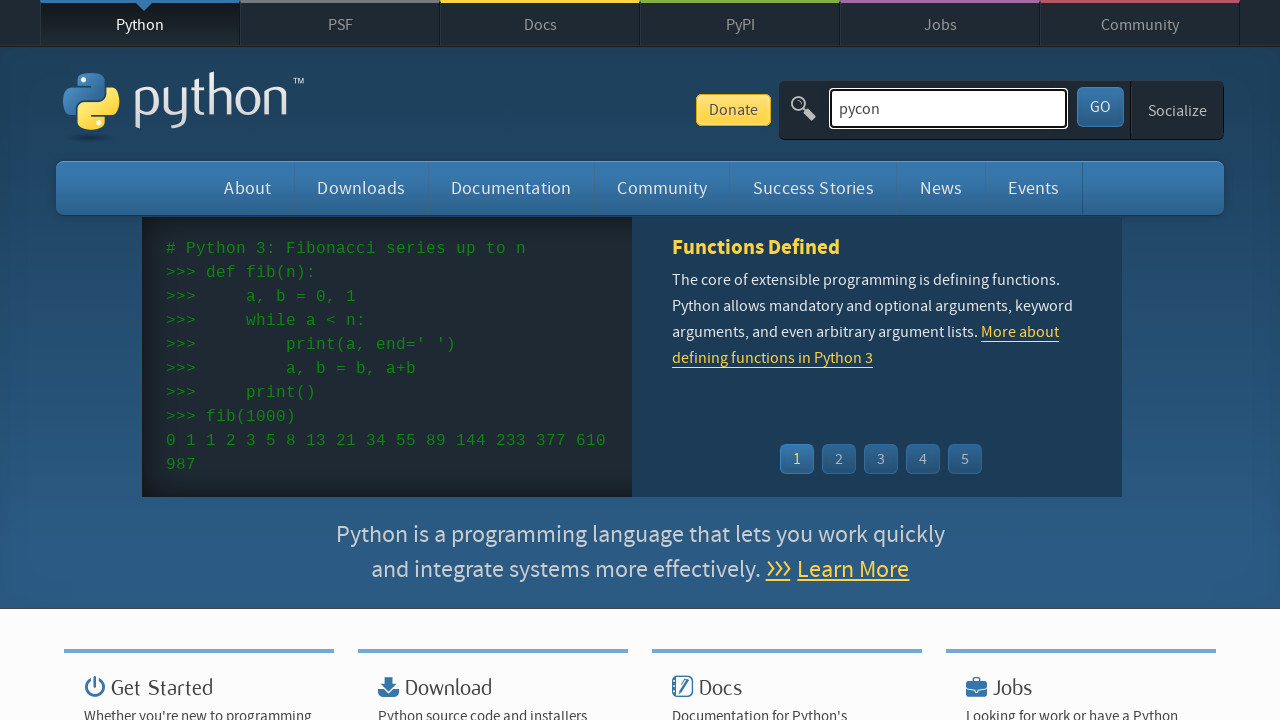

Submitted search by pressing Enter on input[name='q']
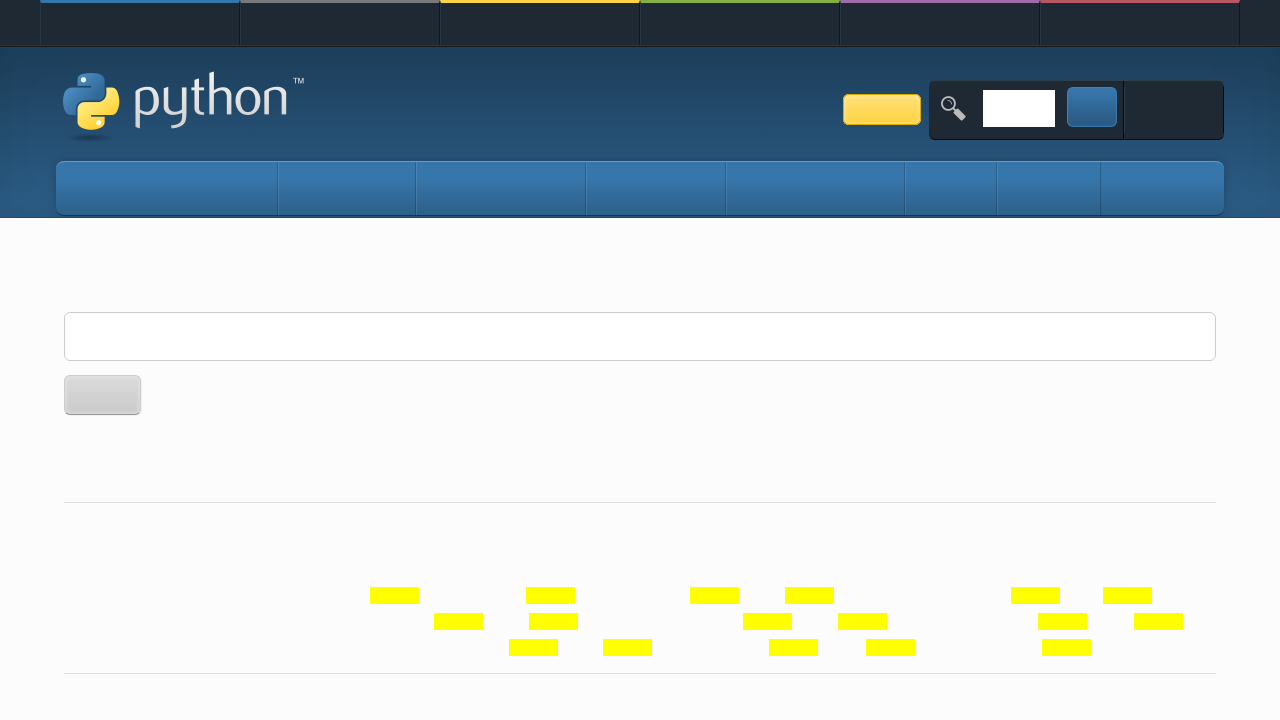

Waited for page to reach network idle state
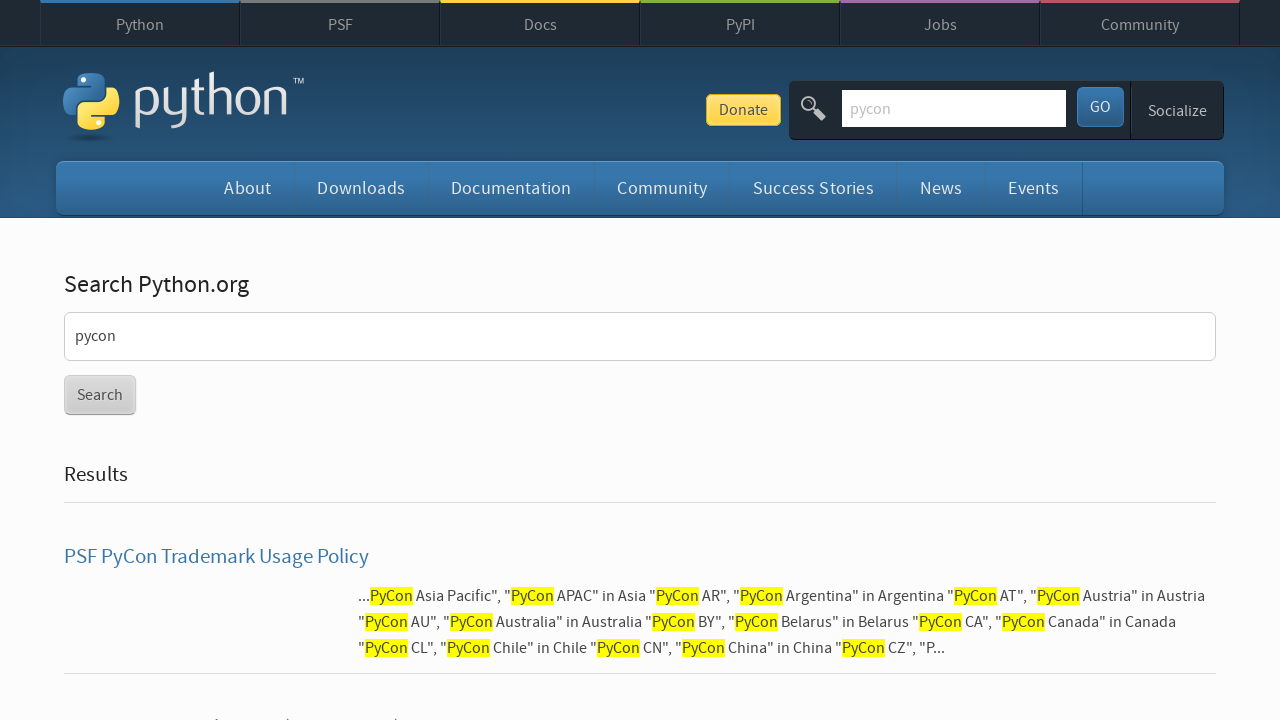

Verified search results were returned (no 'No results found' message)
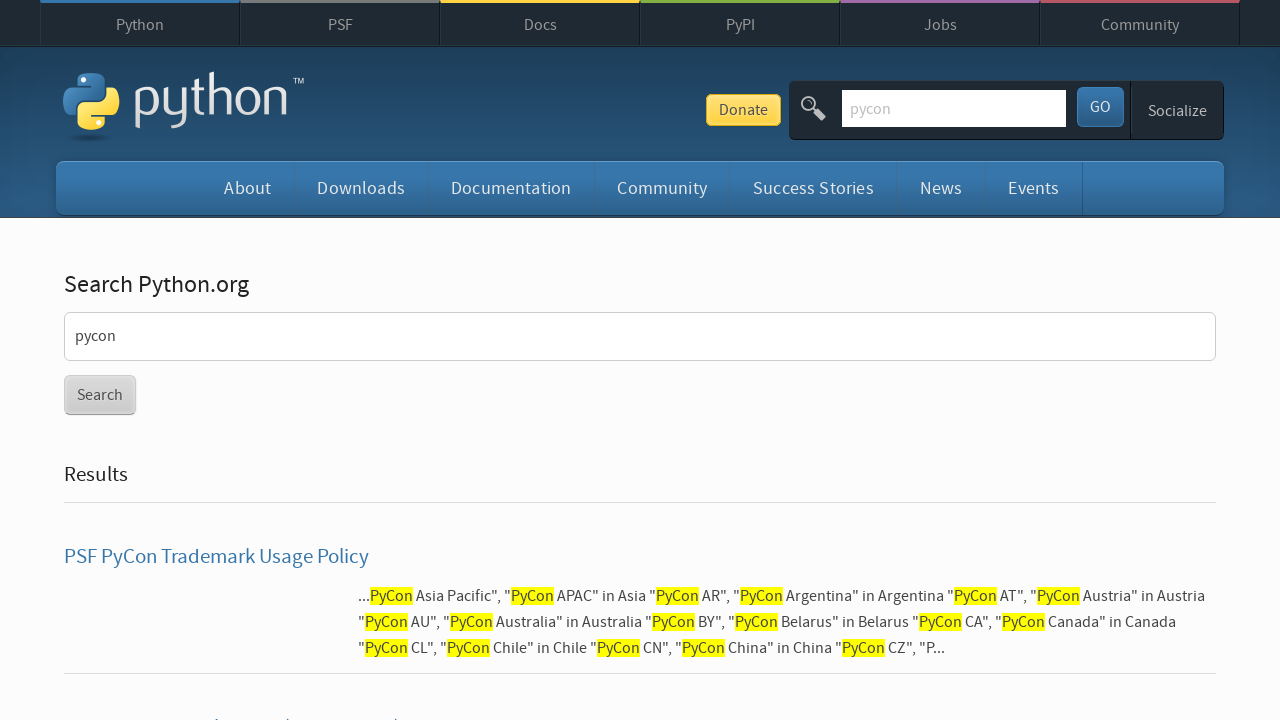

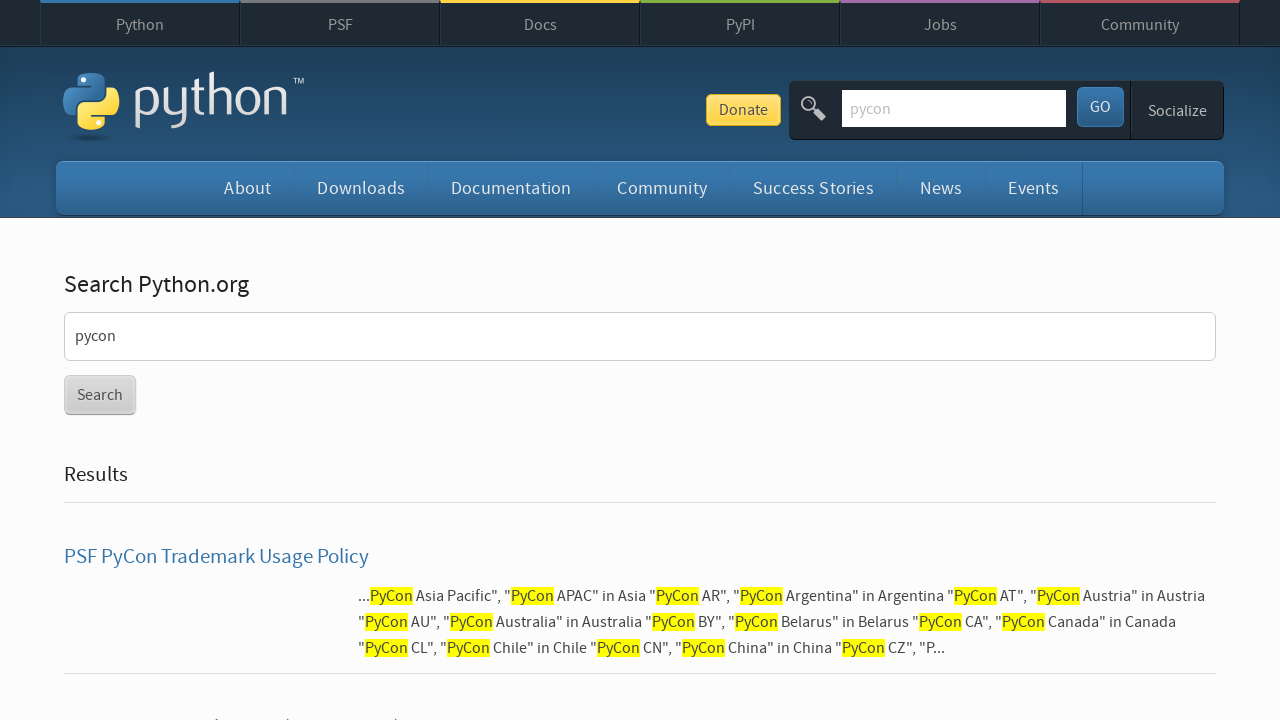